Searches for a Sony VAIO product and clicks on the product image from search results

Starting URL: https://ecommerce-playground.lambdatest.io/

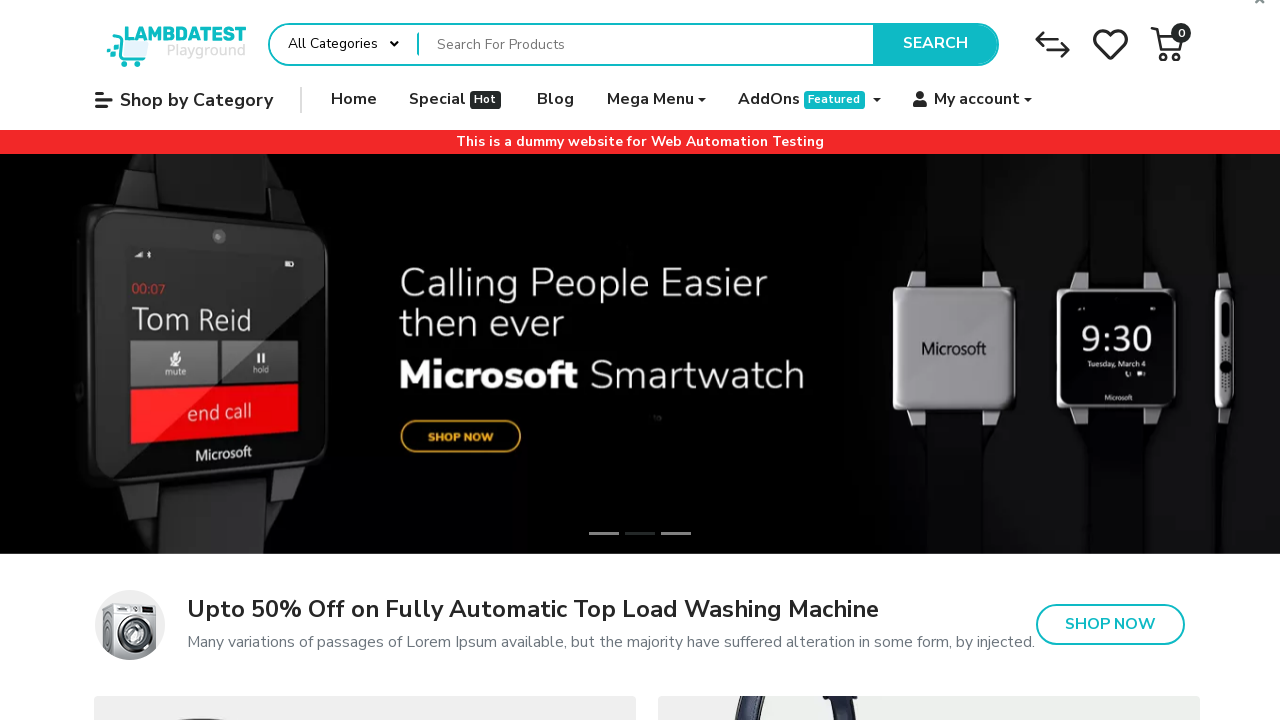

Filled search field with 'sony VAIO' on input[name='search']
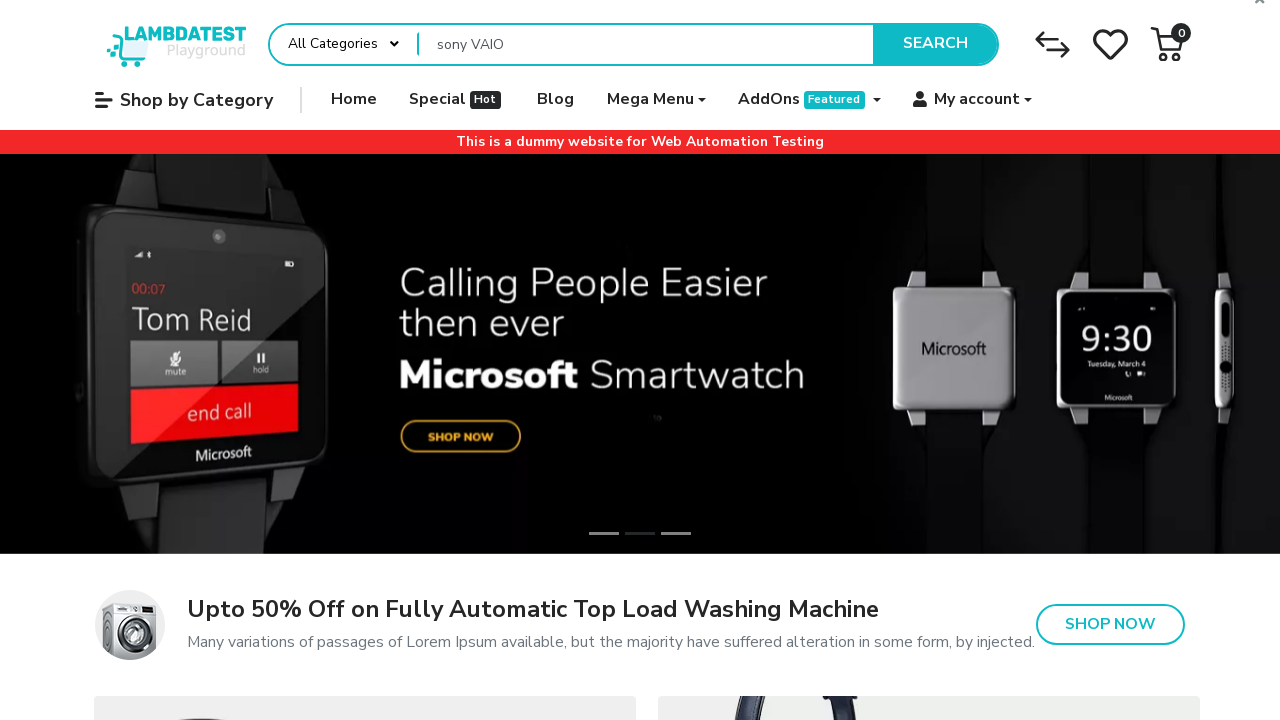

Clicked search button to search for Sony VAIO at (935, 44) on button[type='submit']:has-text('Search')
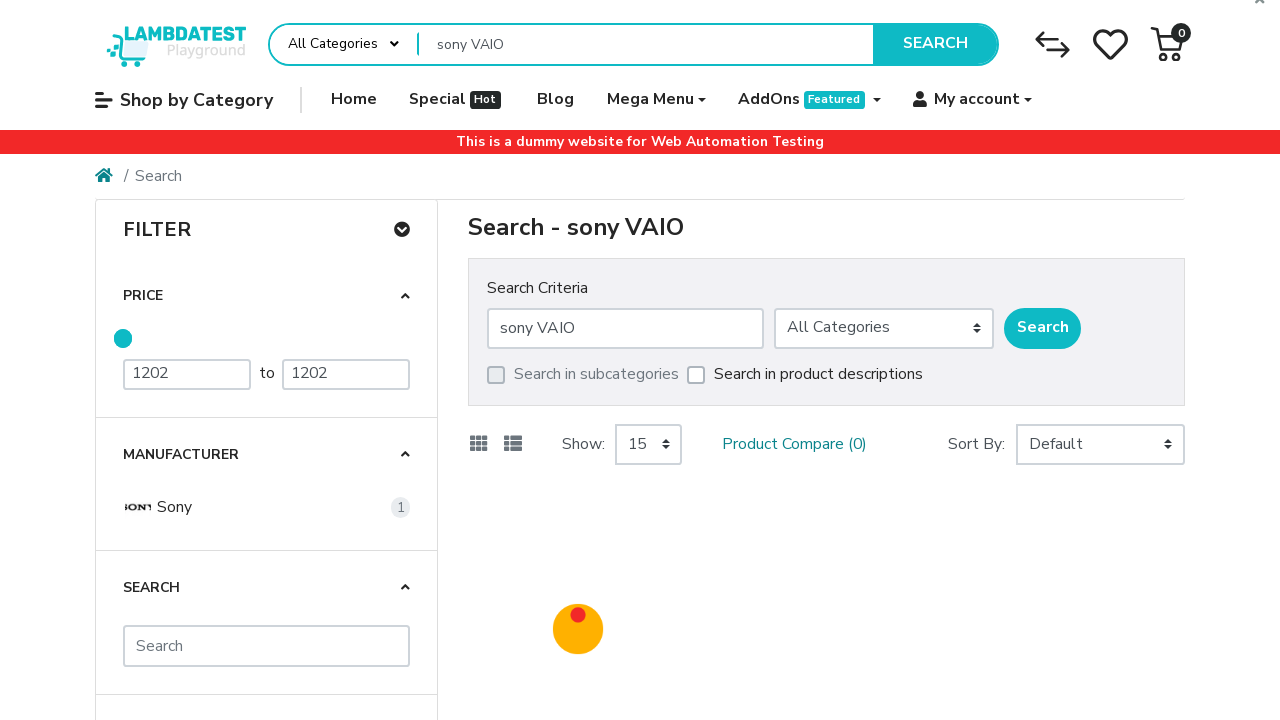

Search results loaded and Sony VAIO product image selector is visible
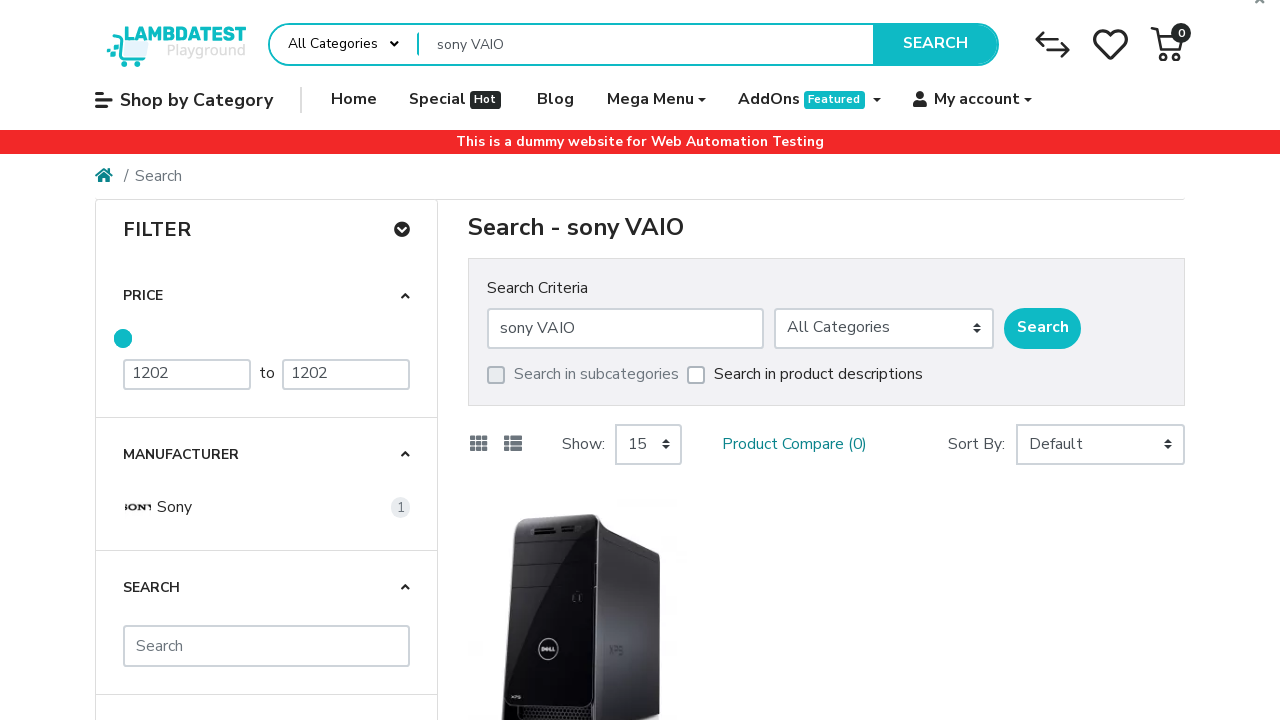

Clicked on Sony VAIO product image from search results at (578, 584) on #mz-product-grid-image-46-212469 img
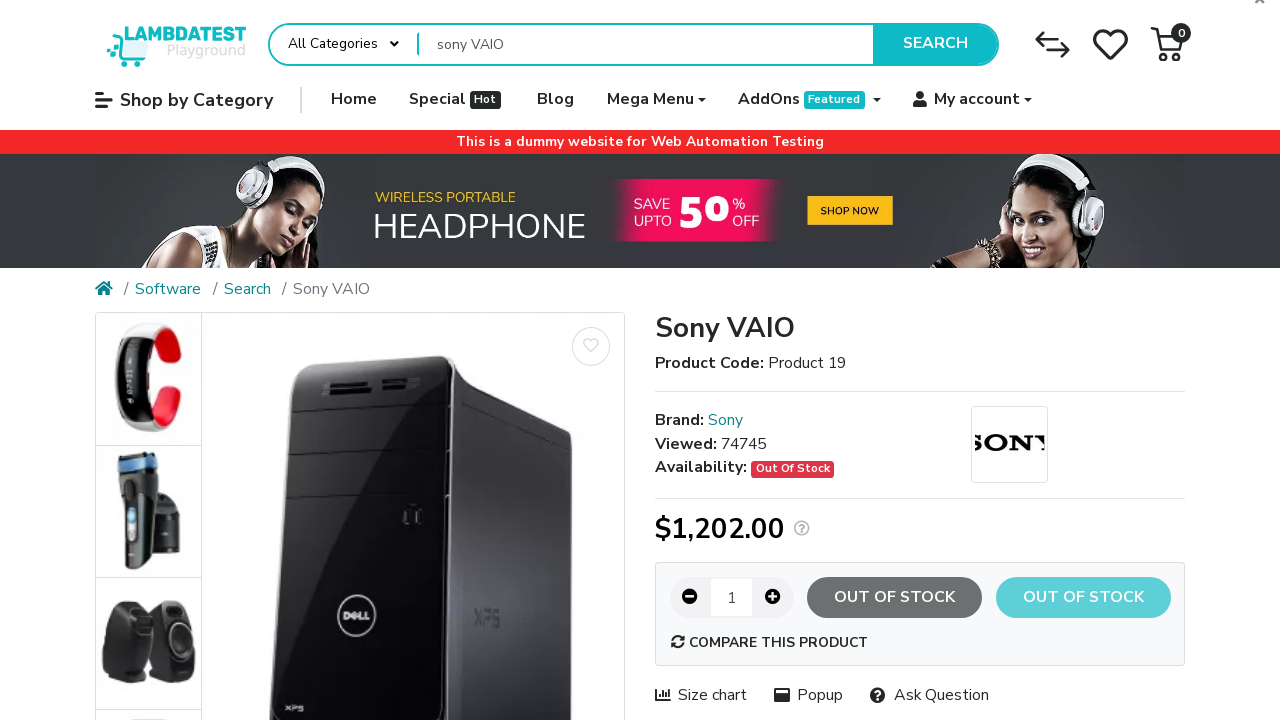

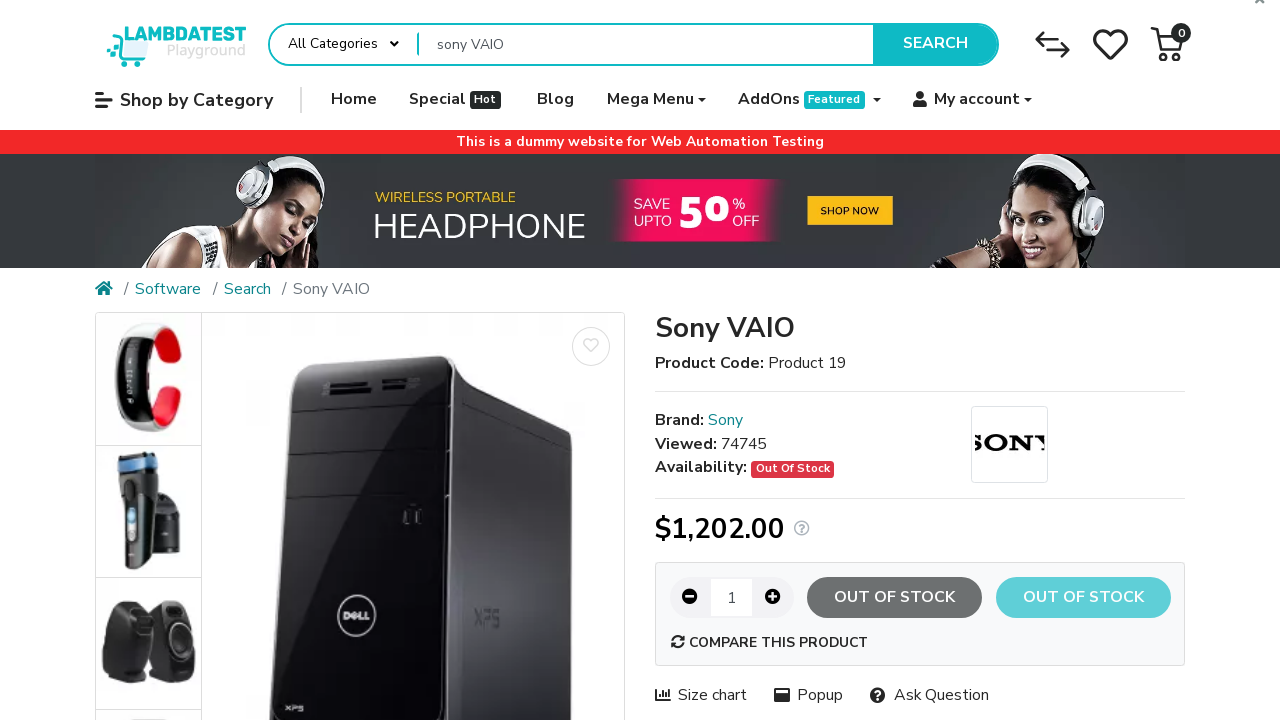